Navigates to GitHub community discussions page for the Models category and verifies that discussion items are loaded and visible on the page.

Starting URL: https://github.com/orgs/community/discussions/categories/models

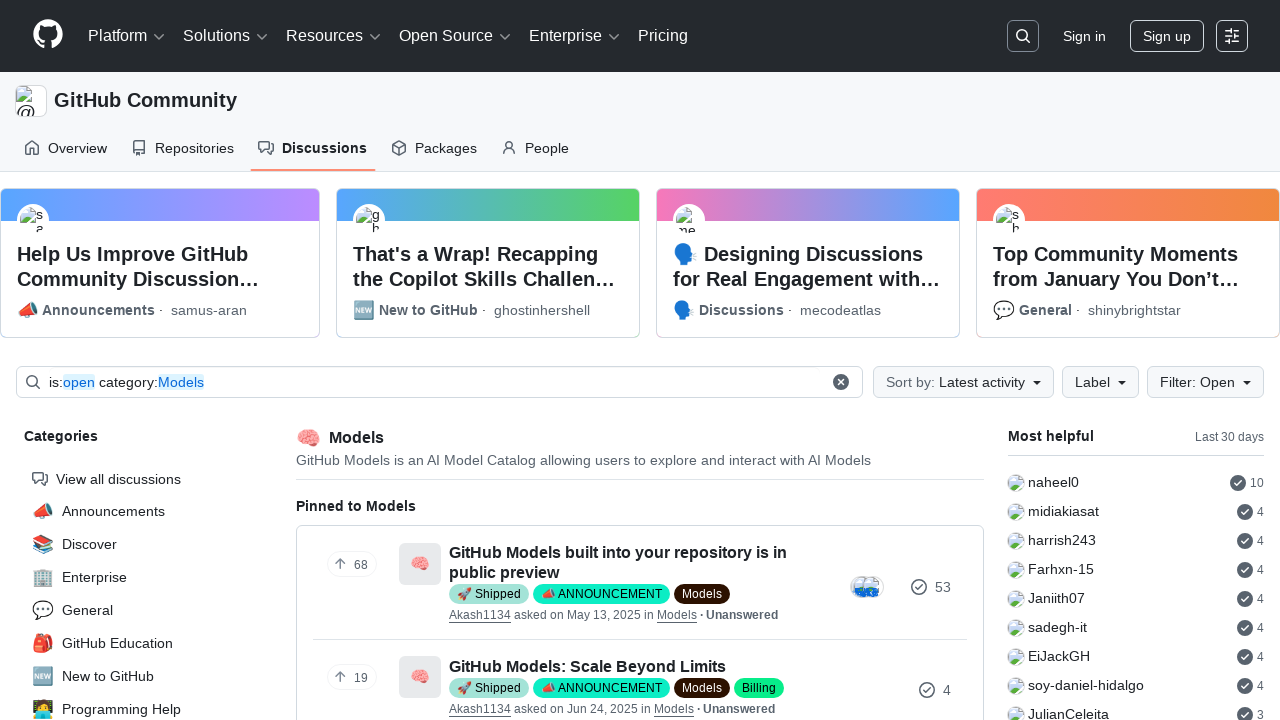

Waited for discussion links to load using alternative selector
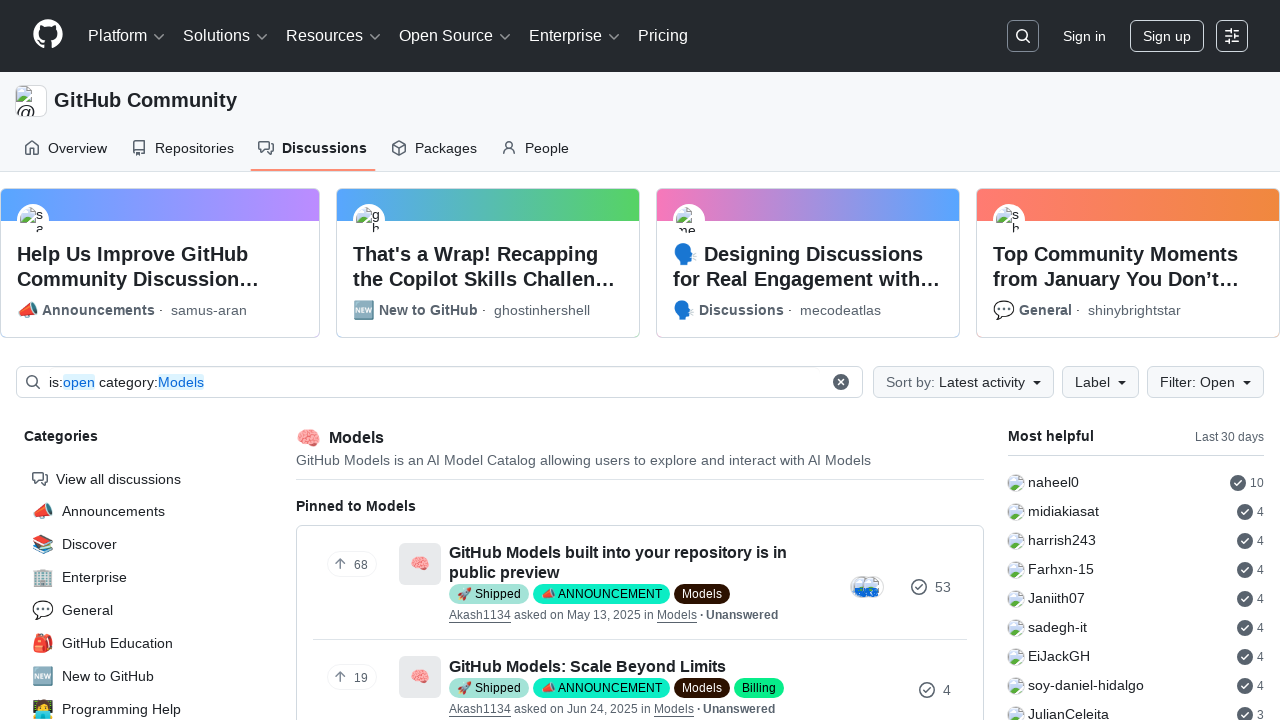

Verified that community discussion links are present on the page
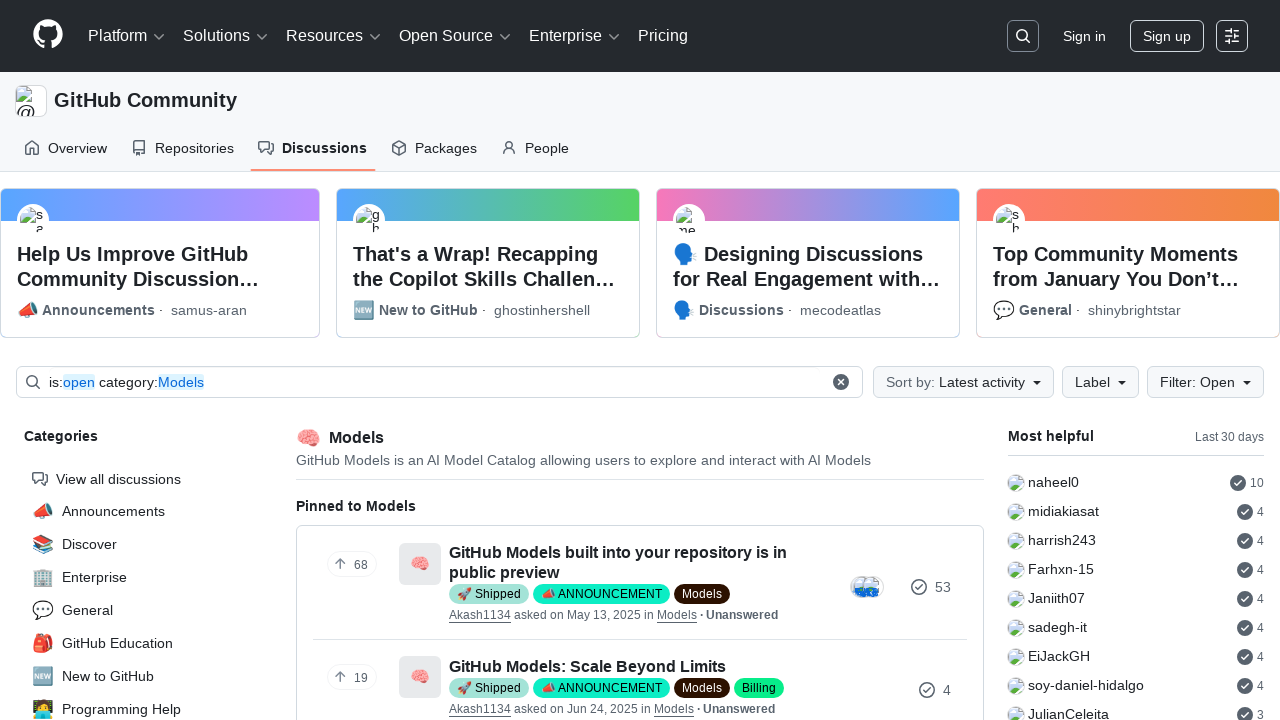

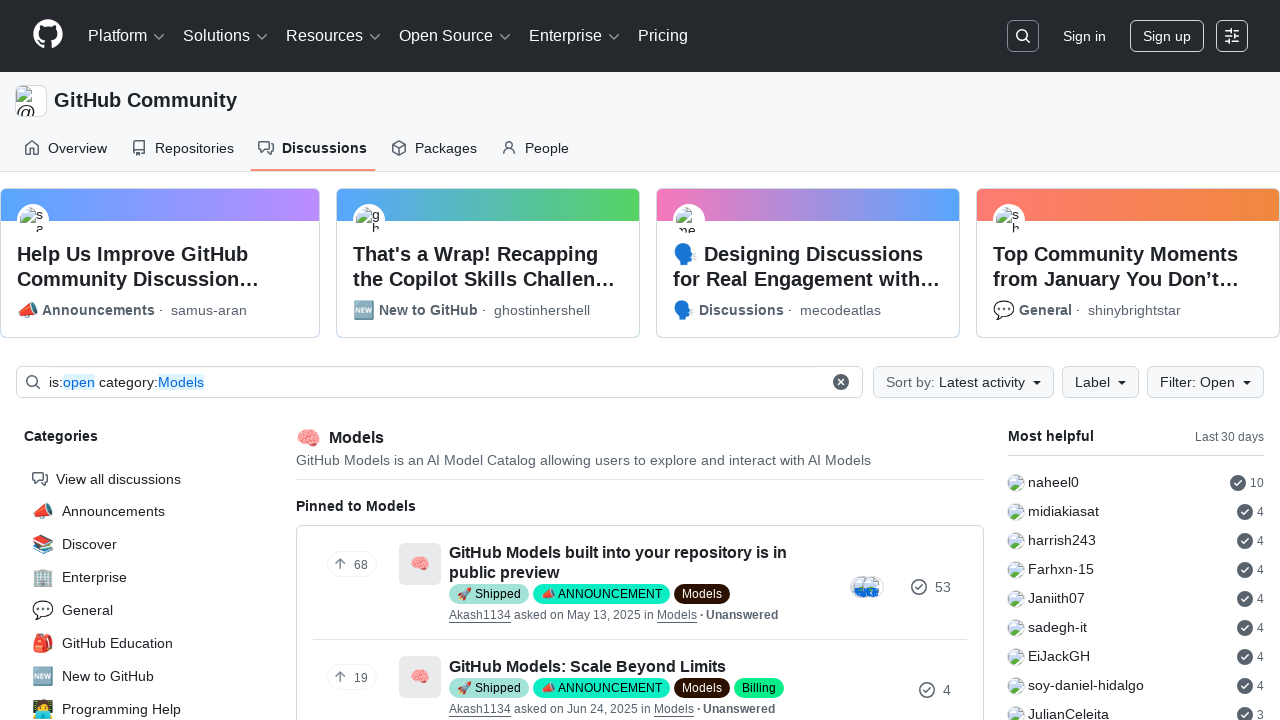